Navigates to the Sauce Labs homepage and verifies the URL is correct

Starting URL: https://saucelabs.com/

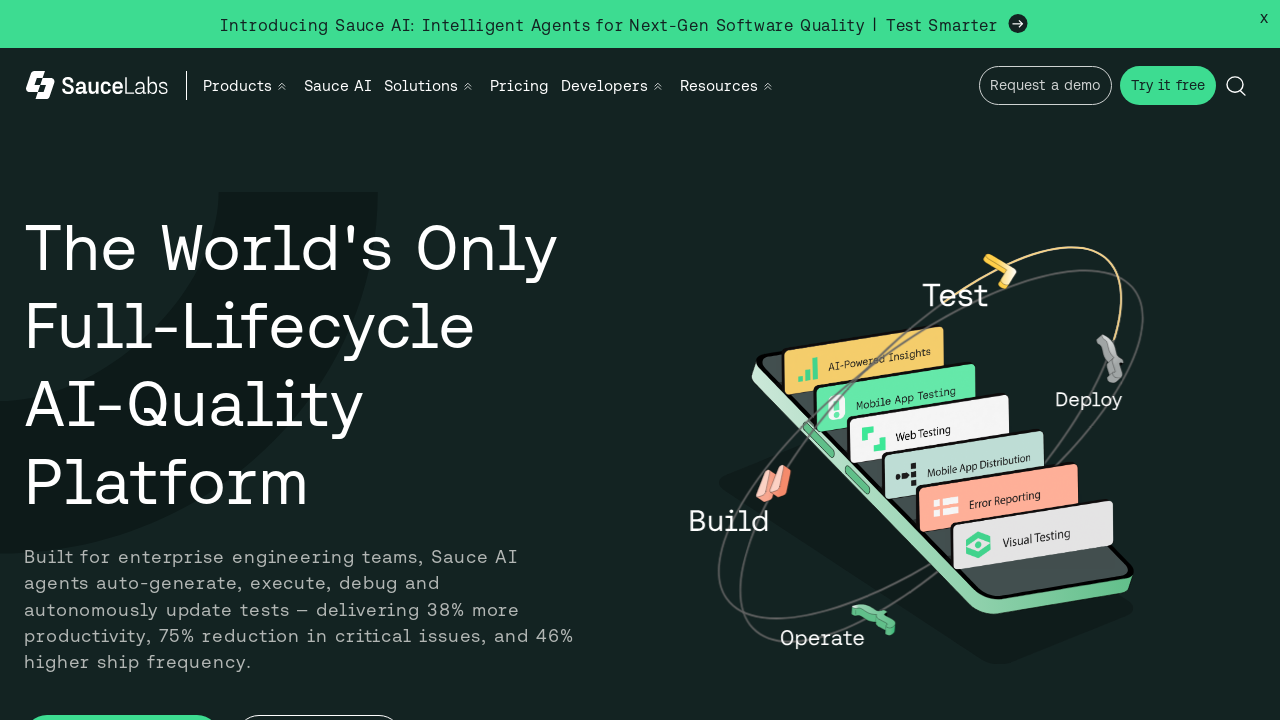

Navigated to Sauce Labs homepage
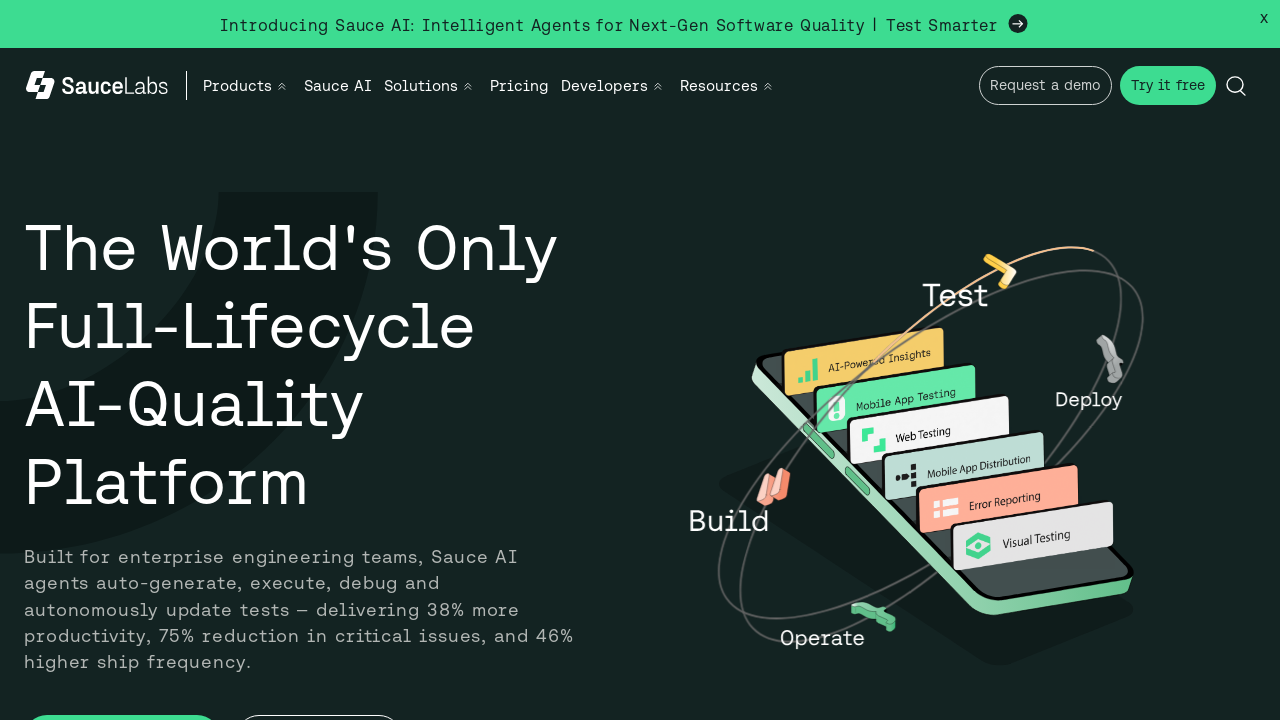

Verified URL is correct: https://saucelabs.com/
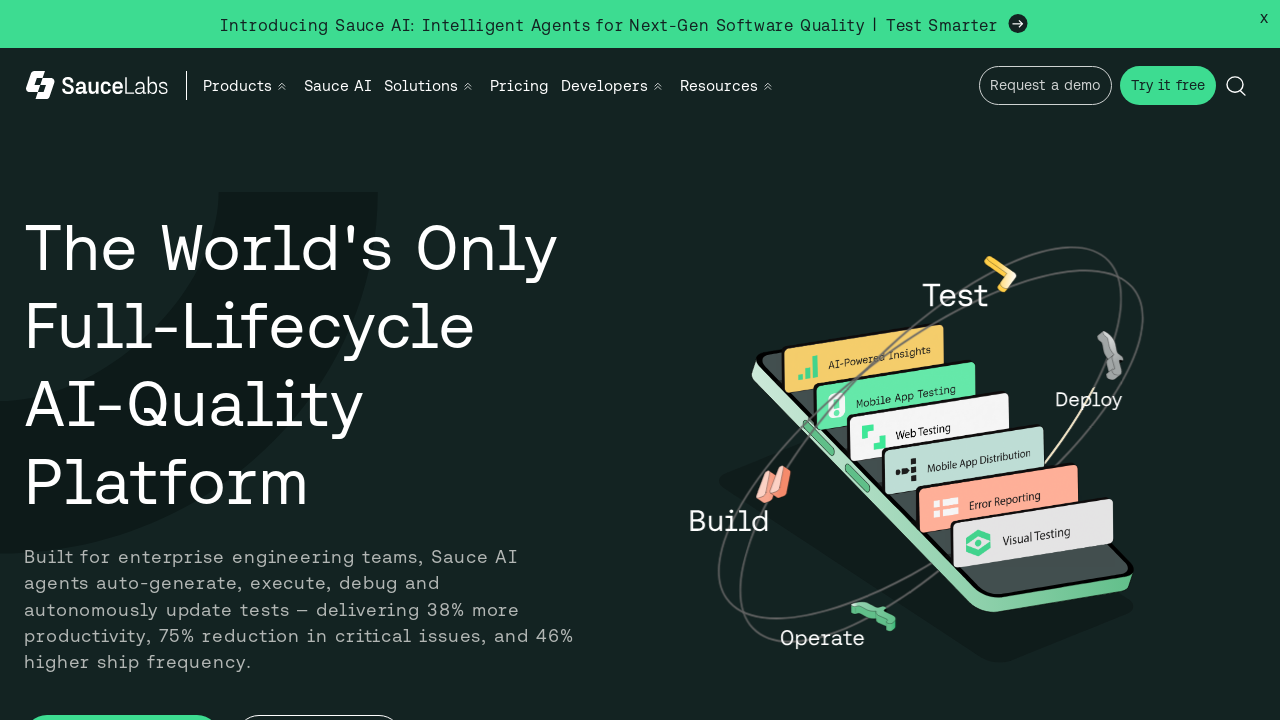

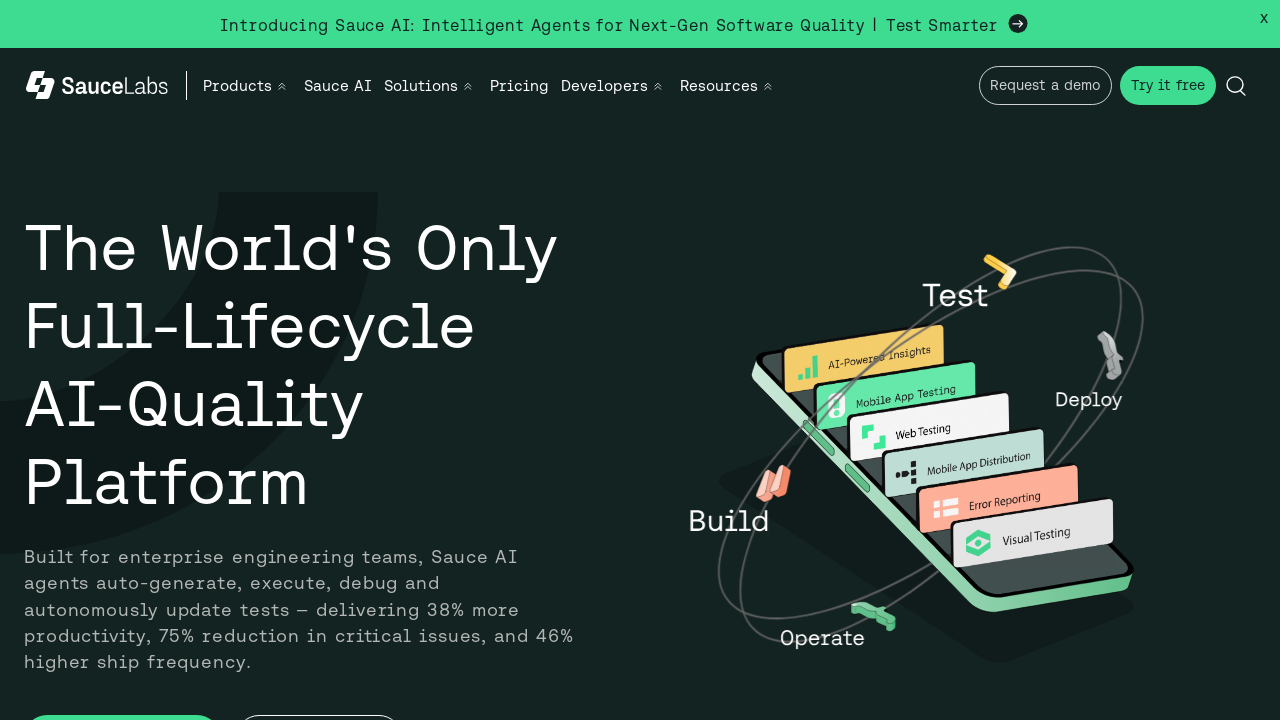